Tests dropdown selection functionality by selecting options using different methods (by text and by value) and verifying the selected option.

Starting URL: https://the-internet.herokuapp.com/dropdown

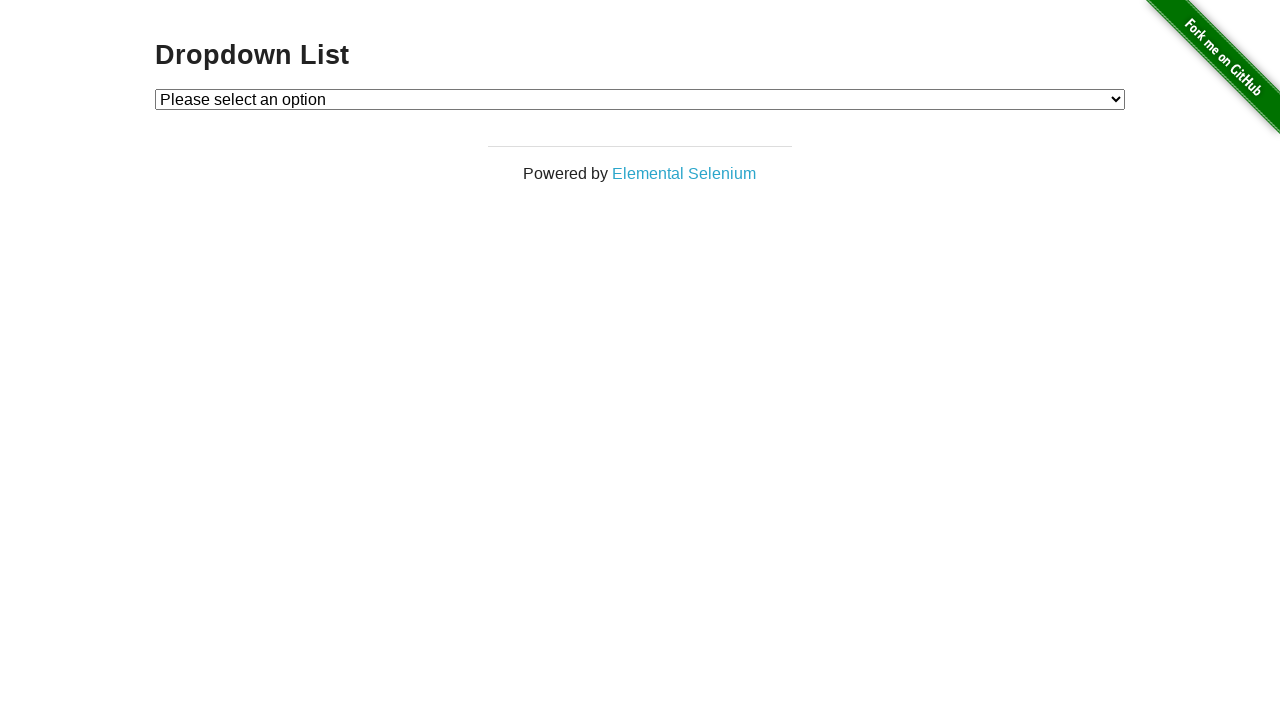

Selected 'Option 1' by label text from dropdown on #dropdown
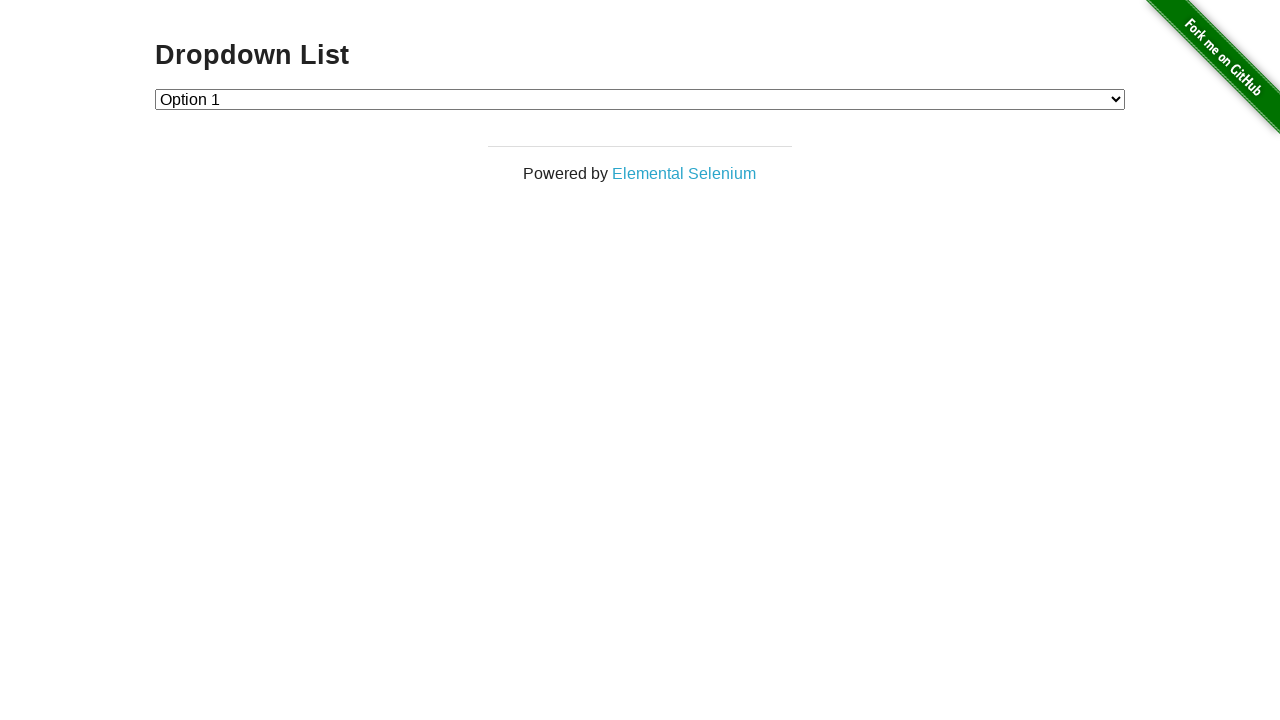

Retrieved selected value from dropdown
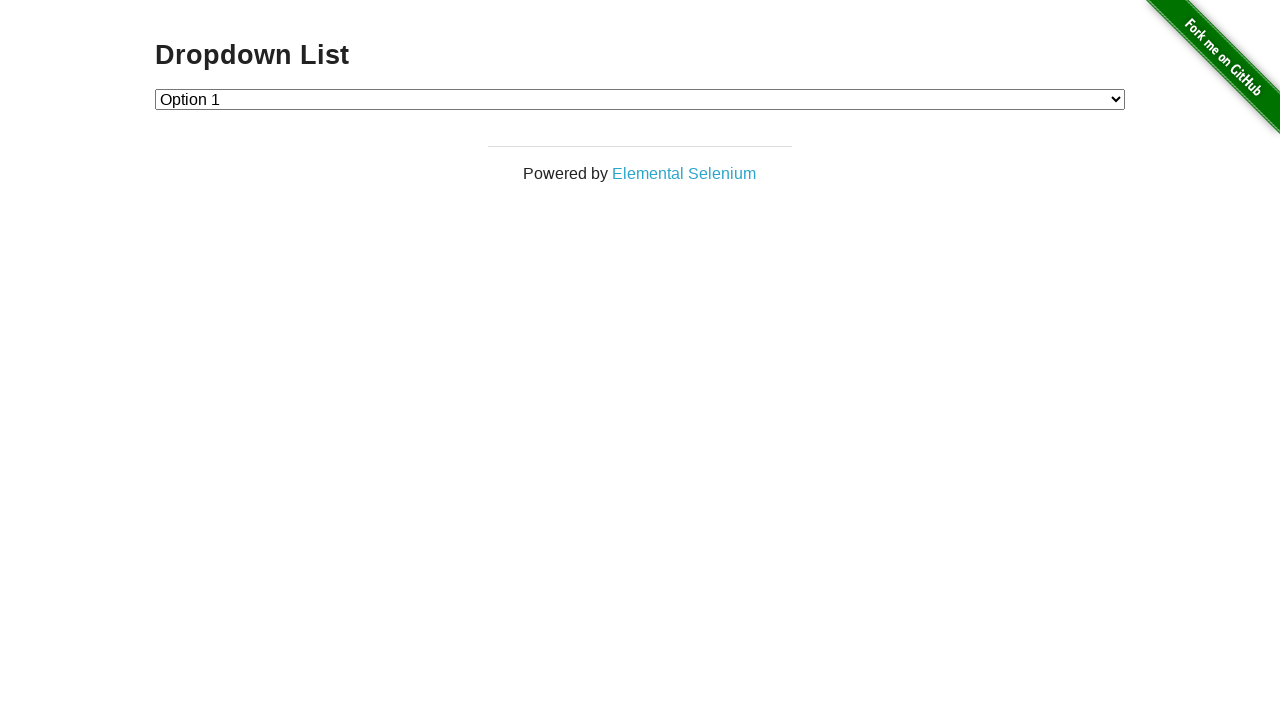

Verified that Option 1 (value '1') is selected
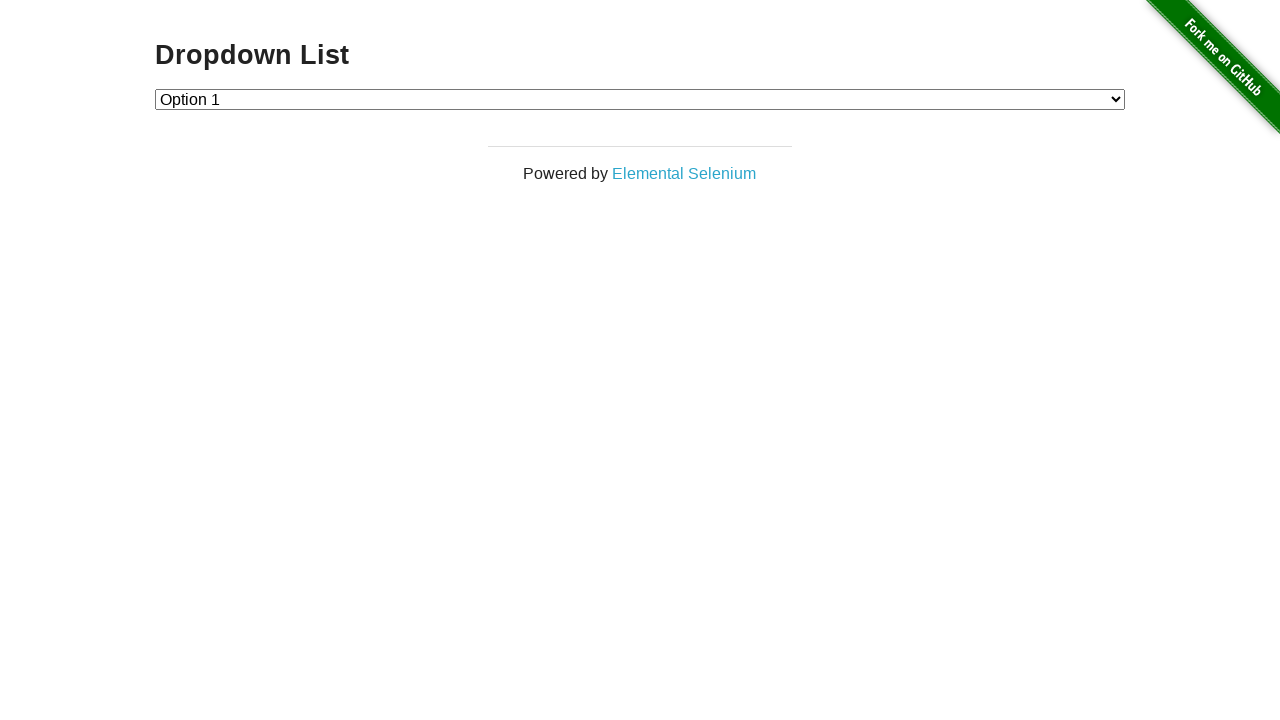

Selected 'Option 2' by value from dropdown on #dropdown
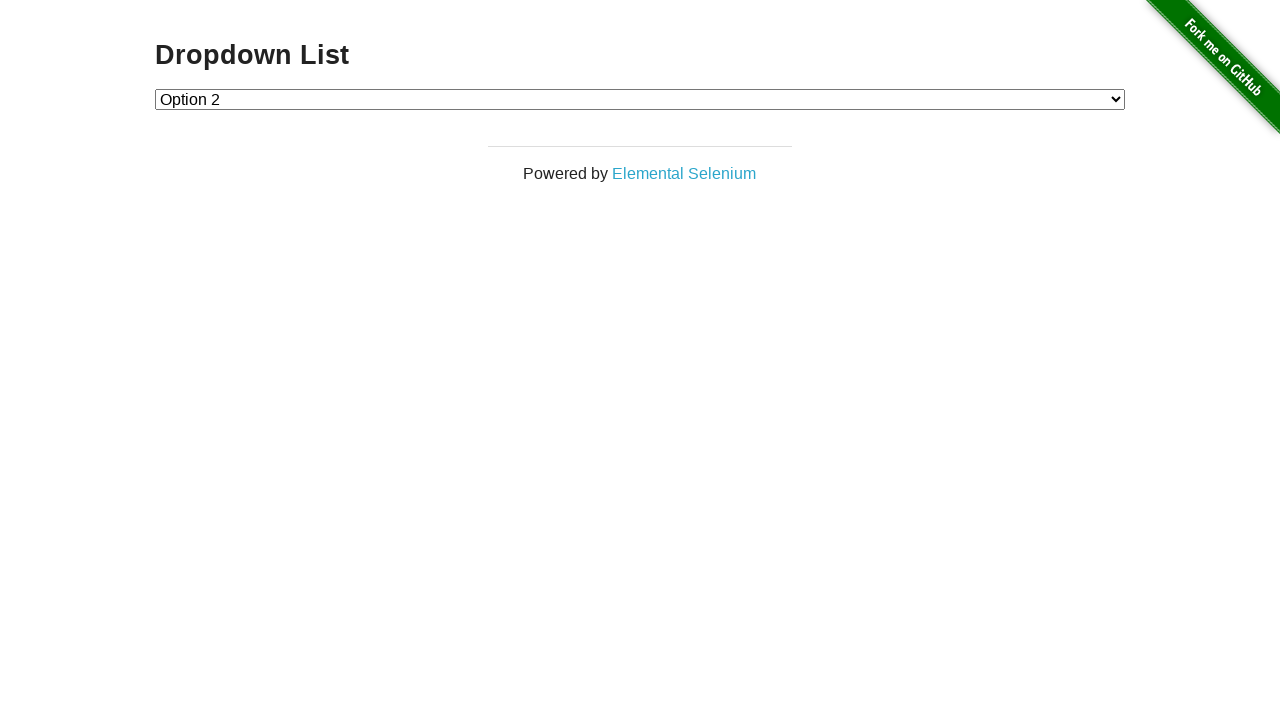

Retrieved selected value from dropdown
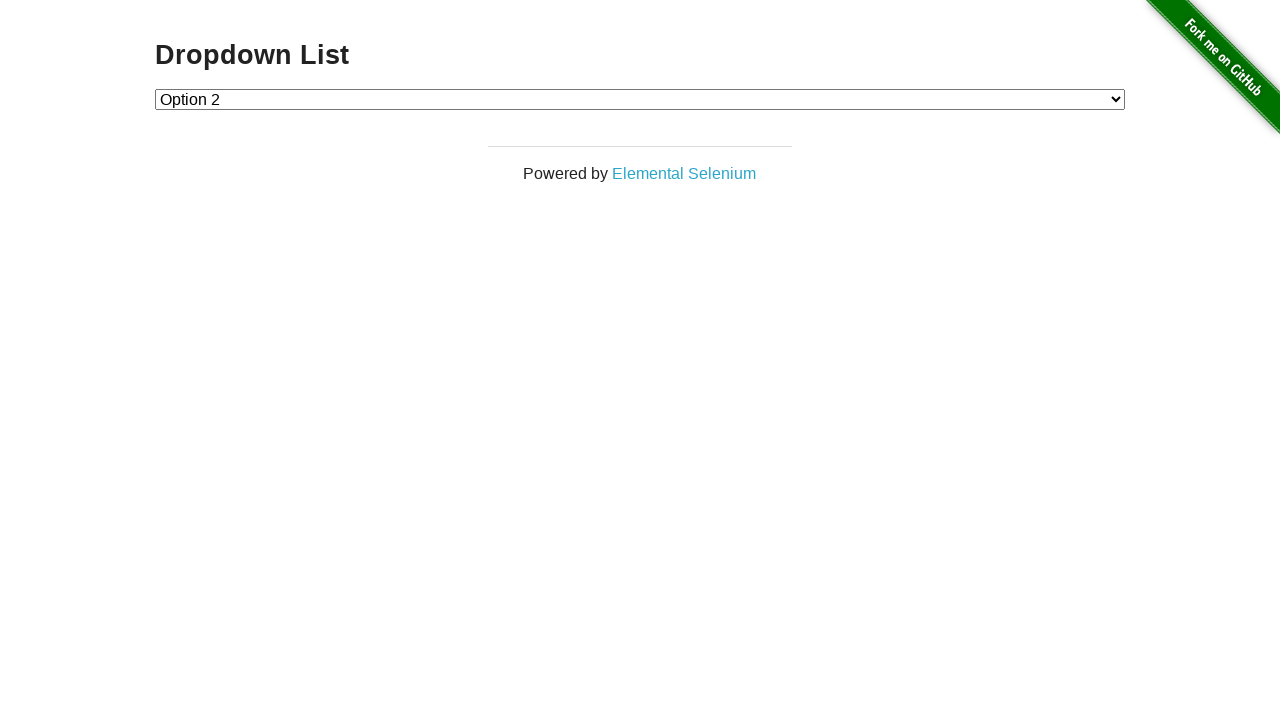

Verified that Option 2 (value '2') is selected
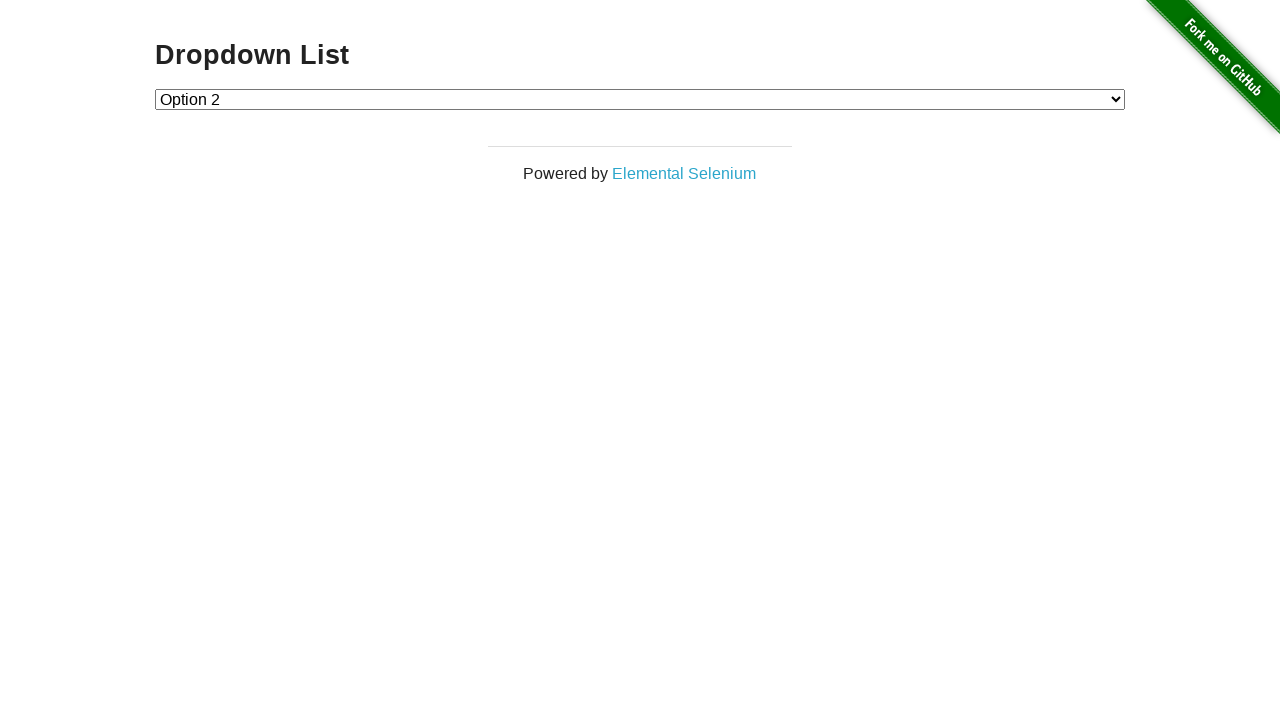

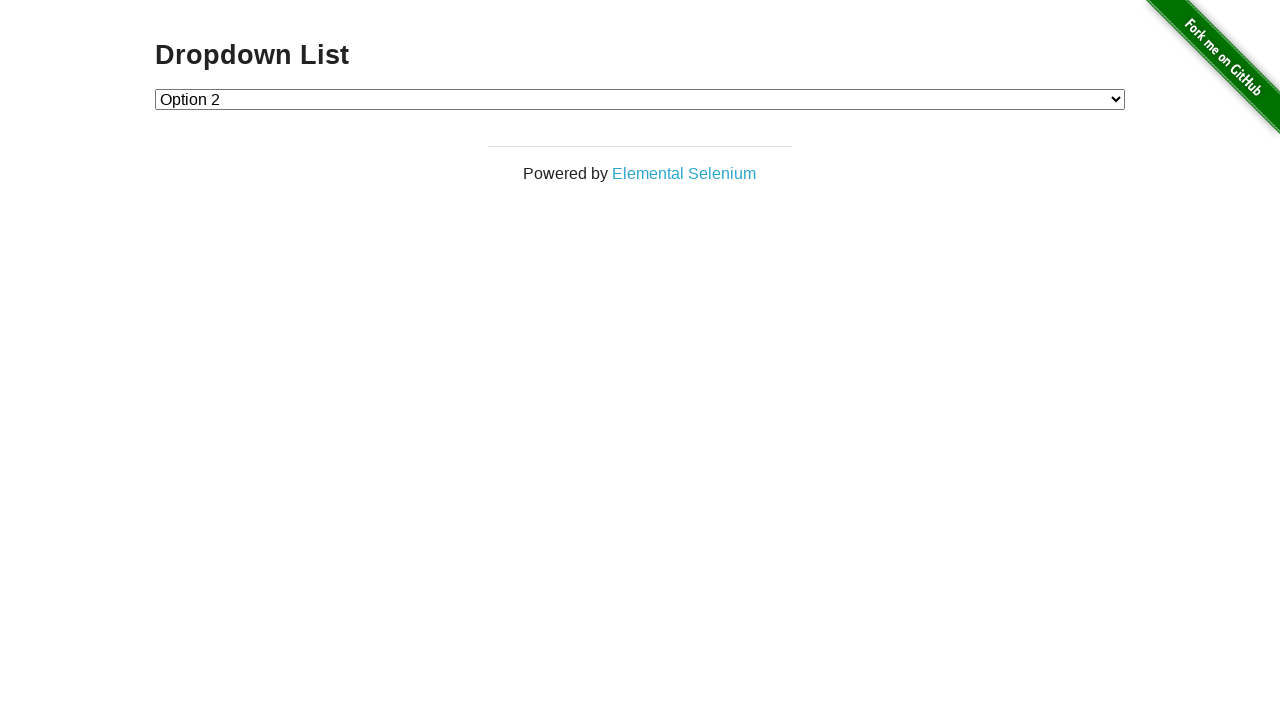